Tests various select menu interactions including single select, multi-select, and old style dropdown menus

Starting URL: https://demoqa.com/select-menu

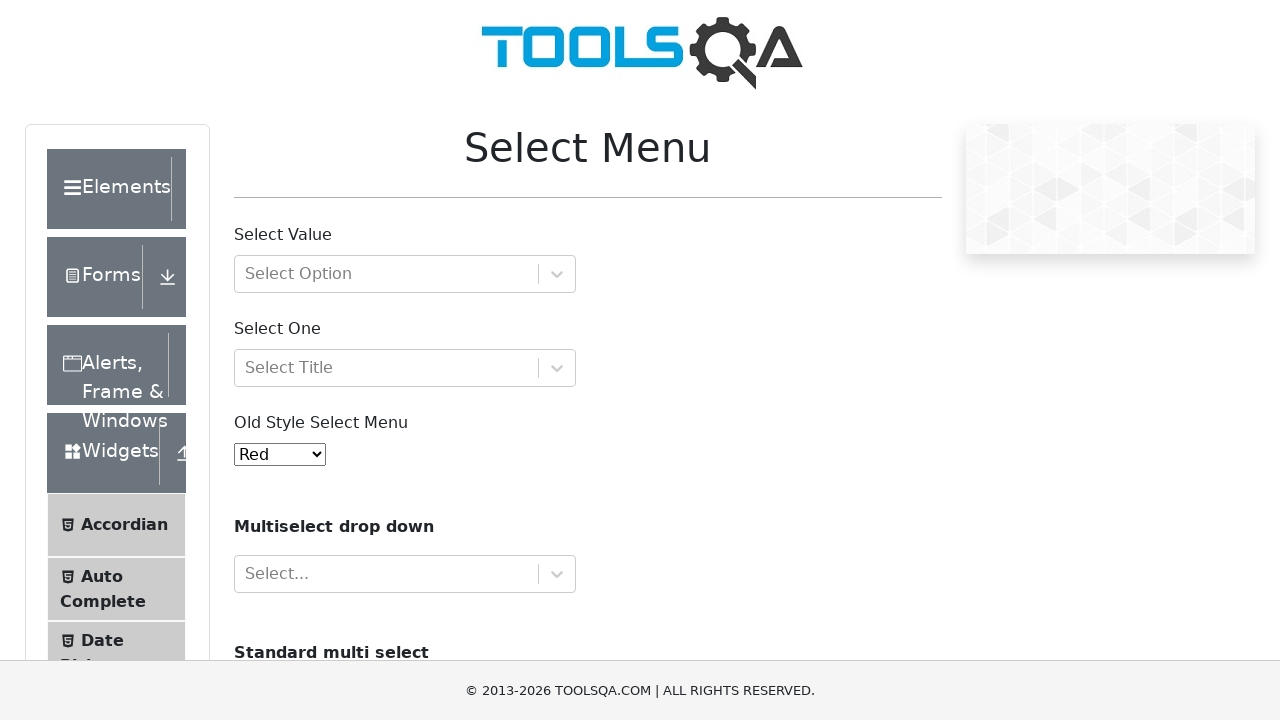

Clicked 'Select Value' dropdown to open it at (405, 274) on #withOptGroup
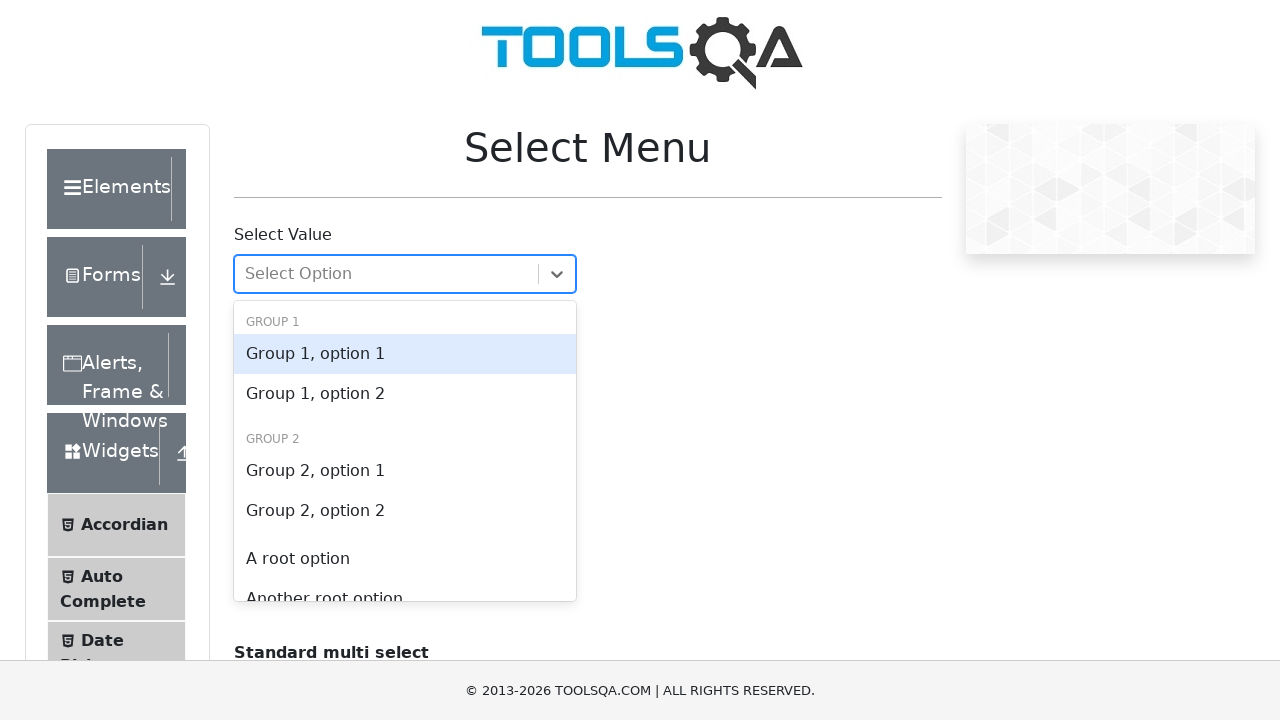

Selected 'Group 1, option 1' from dropdown at (405, 354) on div[id*='option-0-0']
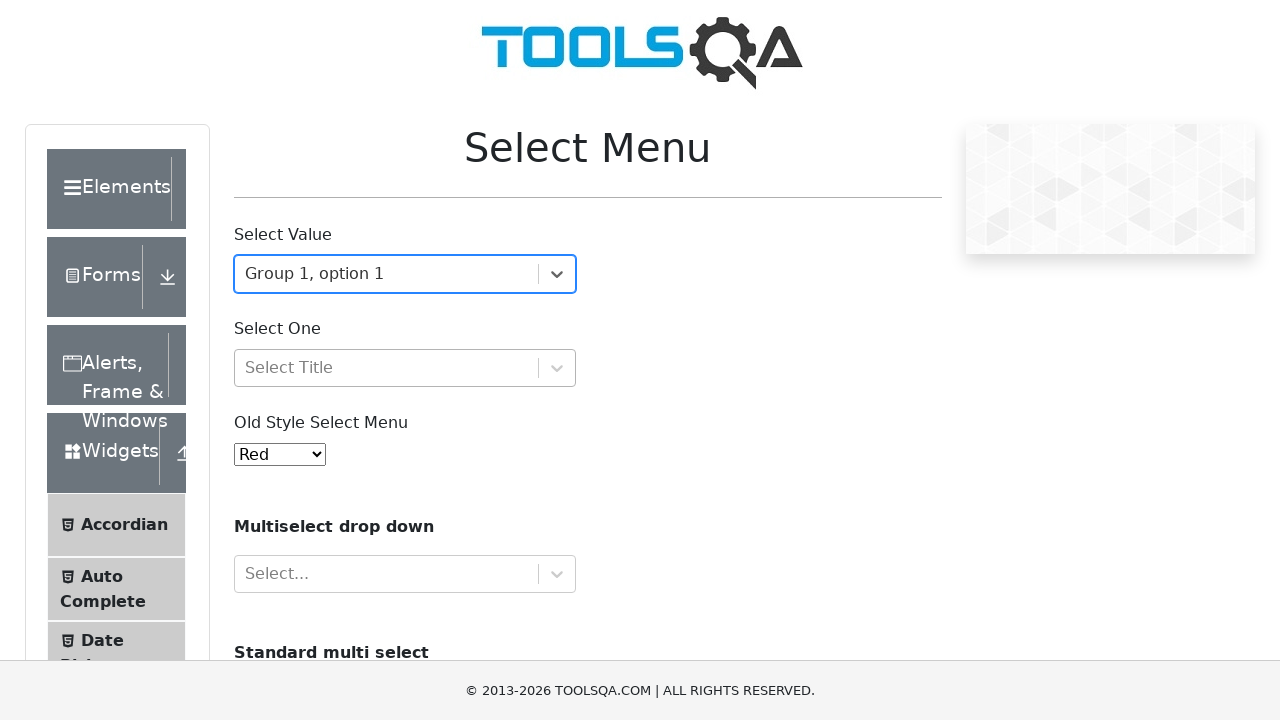

Clicked 'Select One' dropdown to open it at (405, 368) on #selectOne
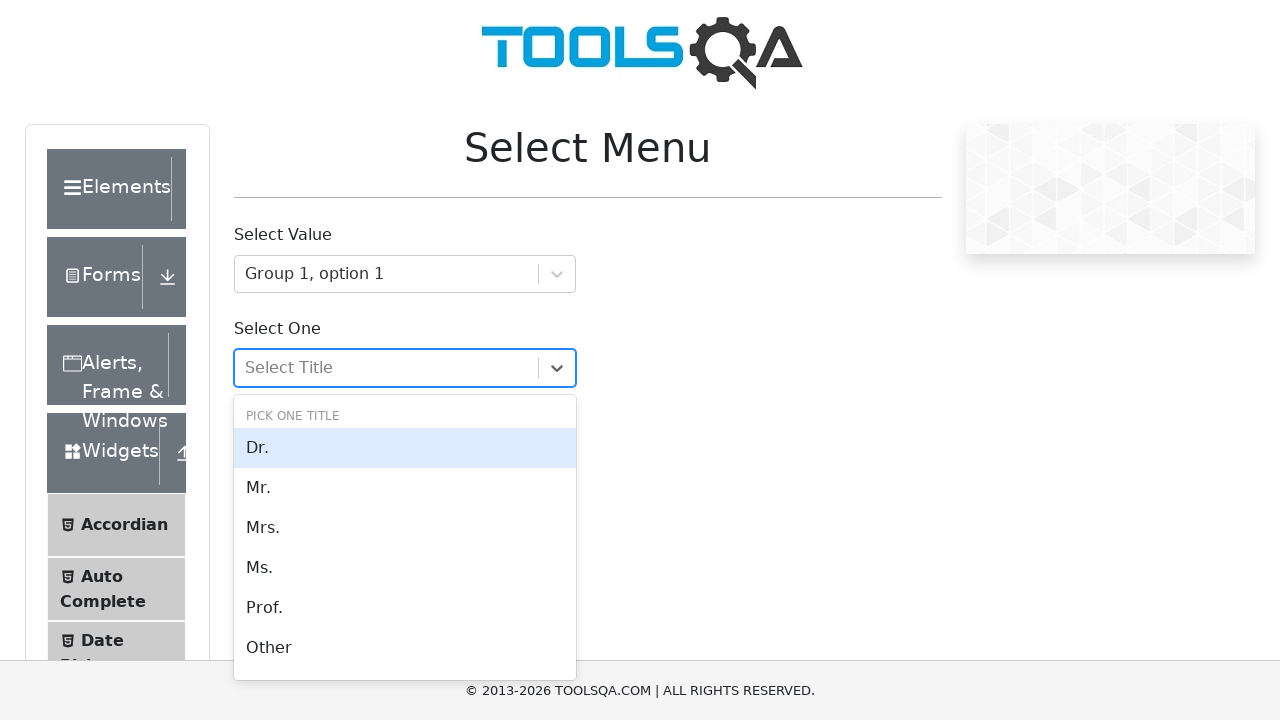

Selected 'Mrs.' from dropdown at (405, 568) on div[id*='option-0-3']
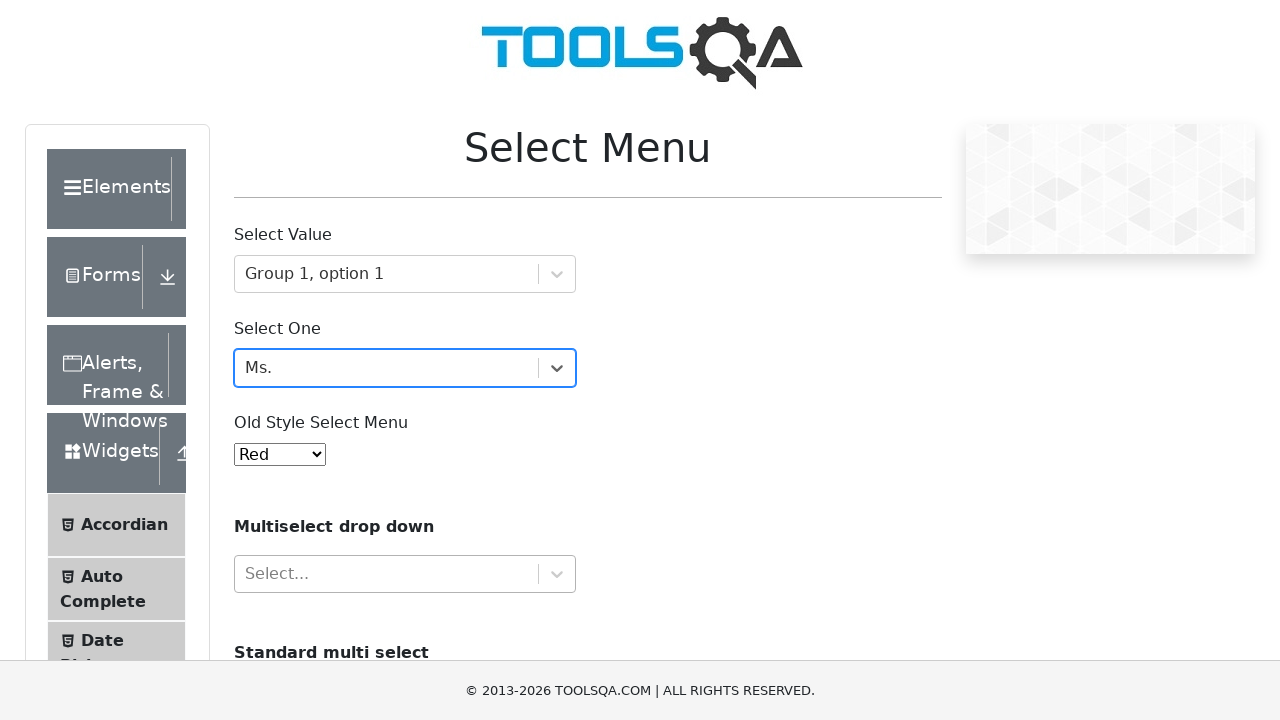

Selected 'Purple' from old style select menu on #oldSelectMenu
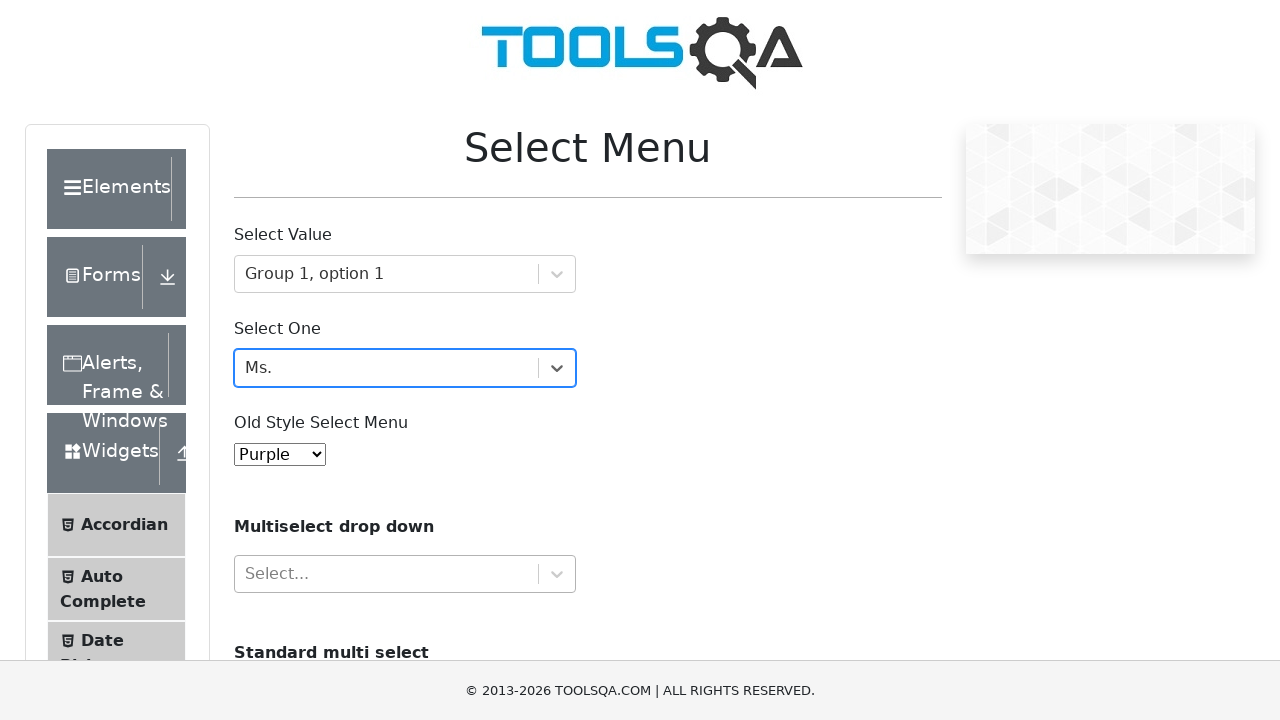

Clicked multi-select dropdown to open it at (247, 574) on #react-select-4-input
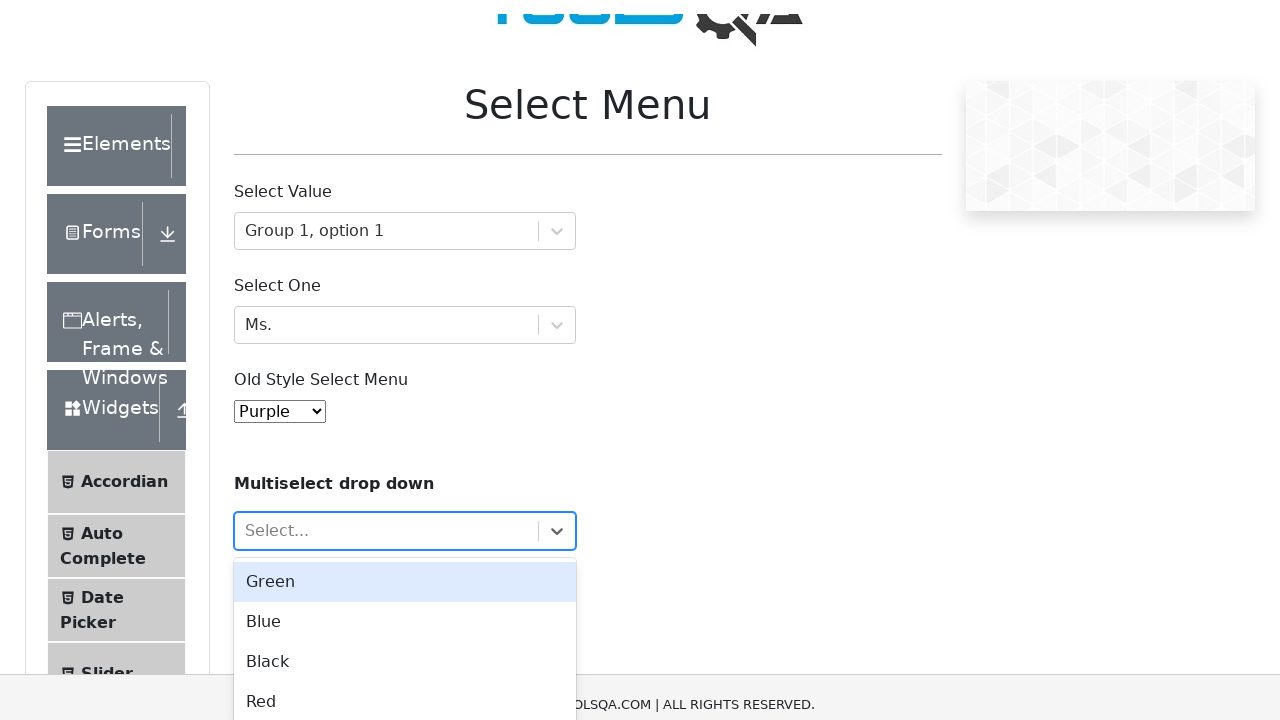

Selected 'Green' from multi-select at (405, 568) on div[id*='option-0']
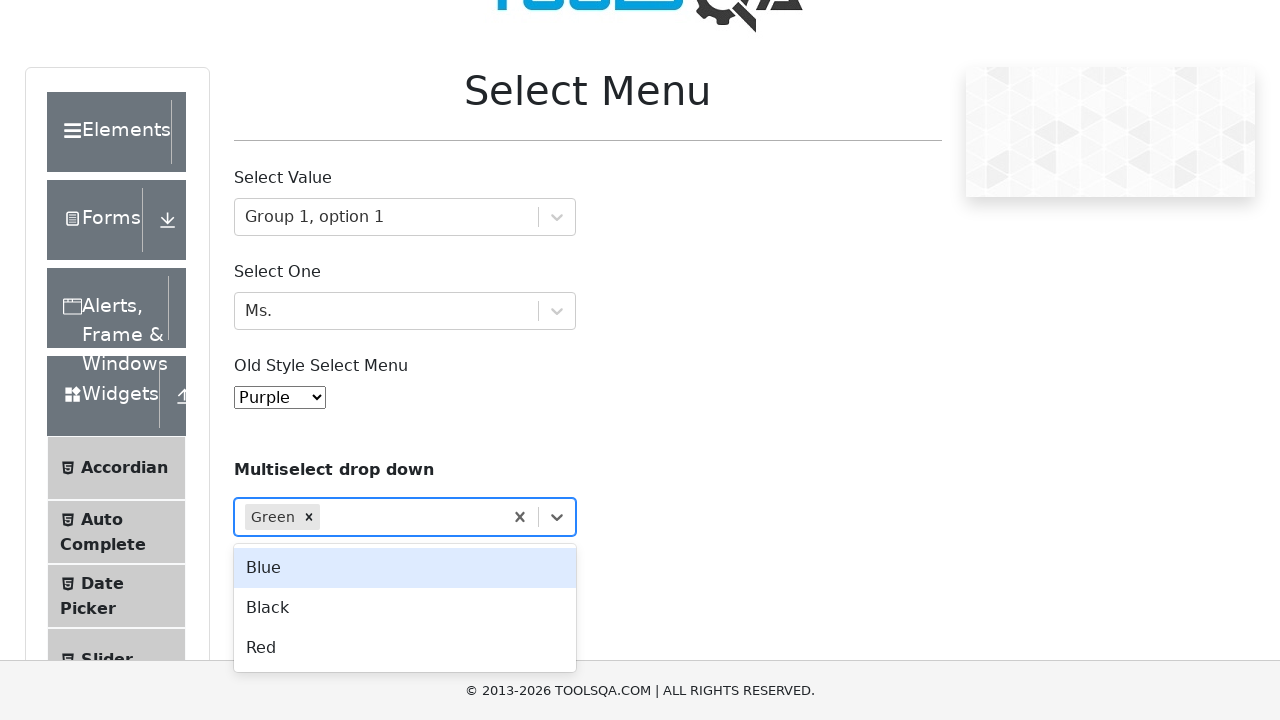

Selected 'Blue' from multi-select at (405, 608) on div[id*='option-2']
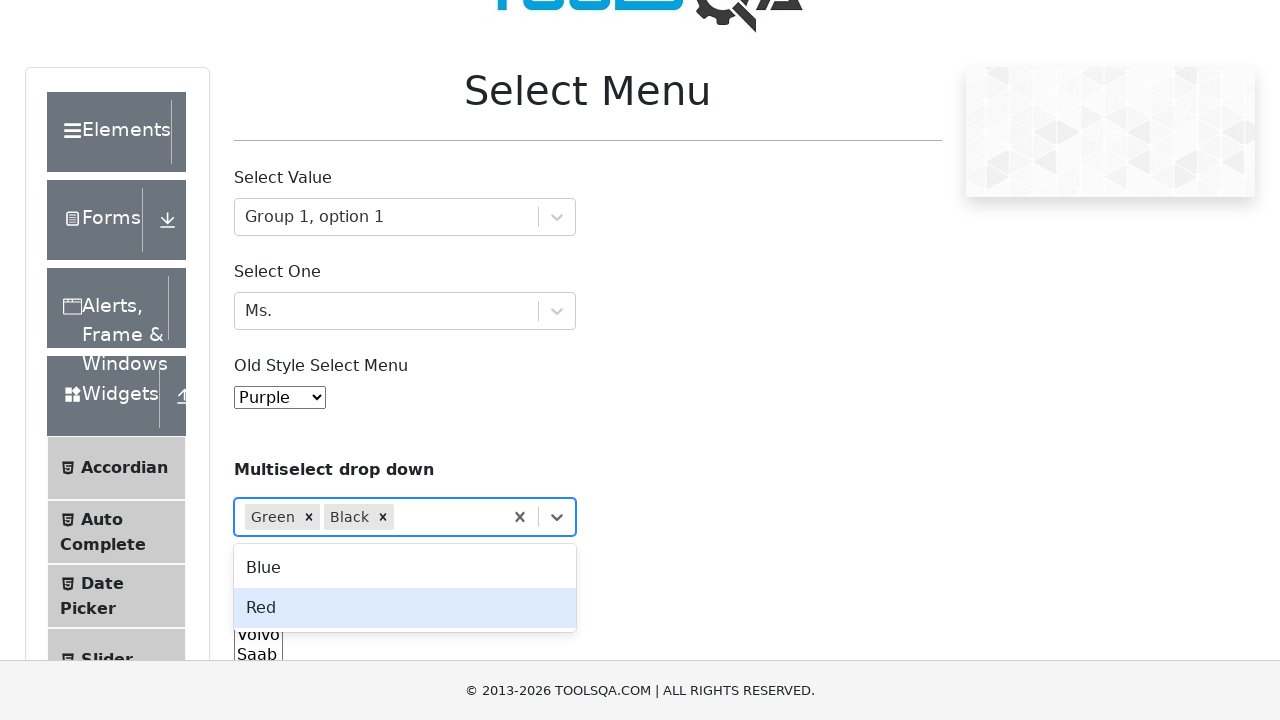

Selected 'Black' from multi-select at (405, 608) on div[id*='option-3']
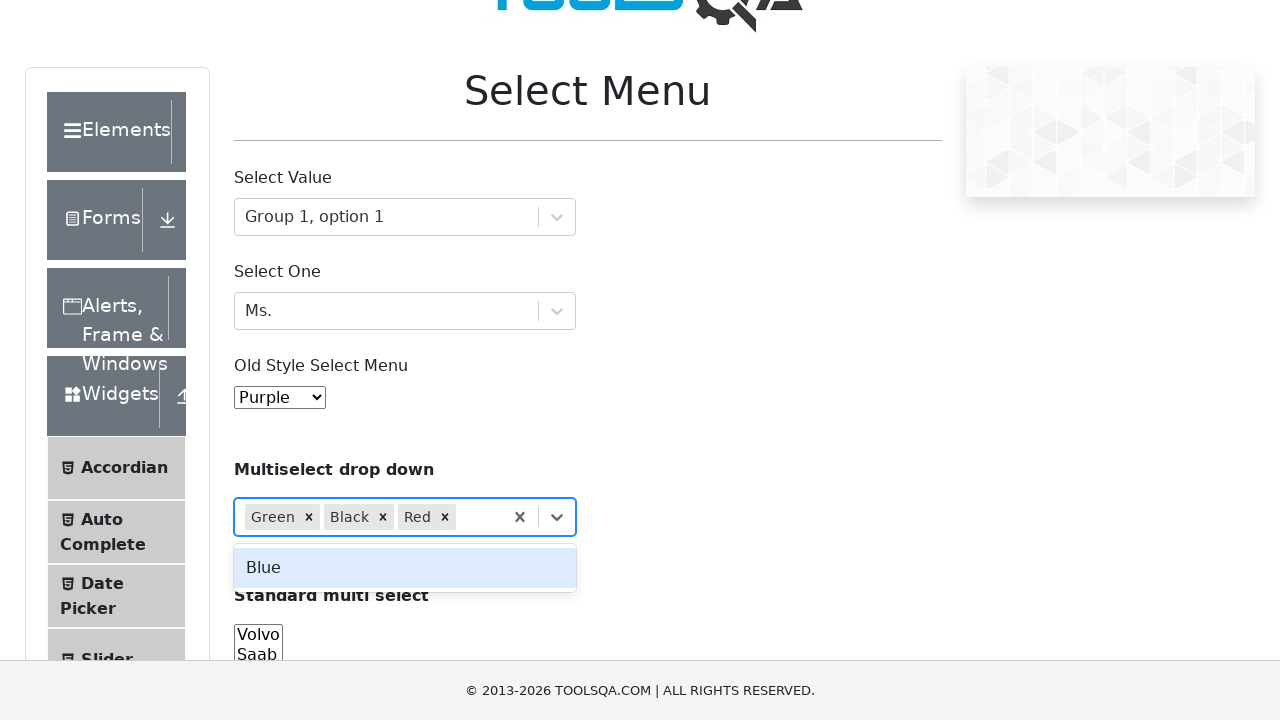

Selected 'Red' from multi-select at (405, 568) on div[id*='option-1']
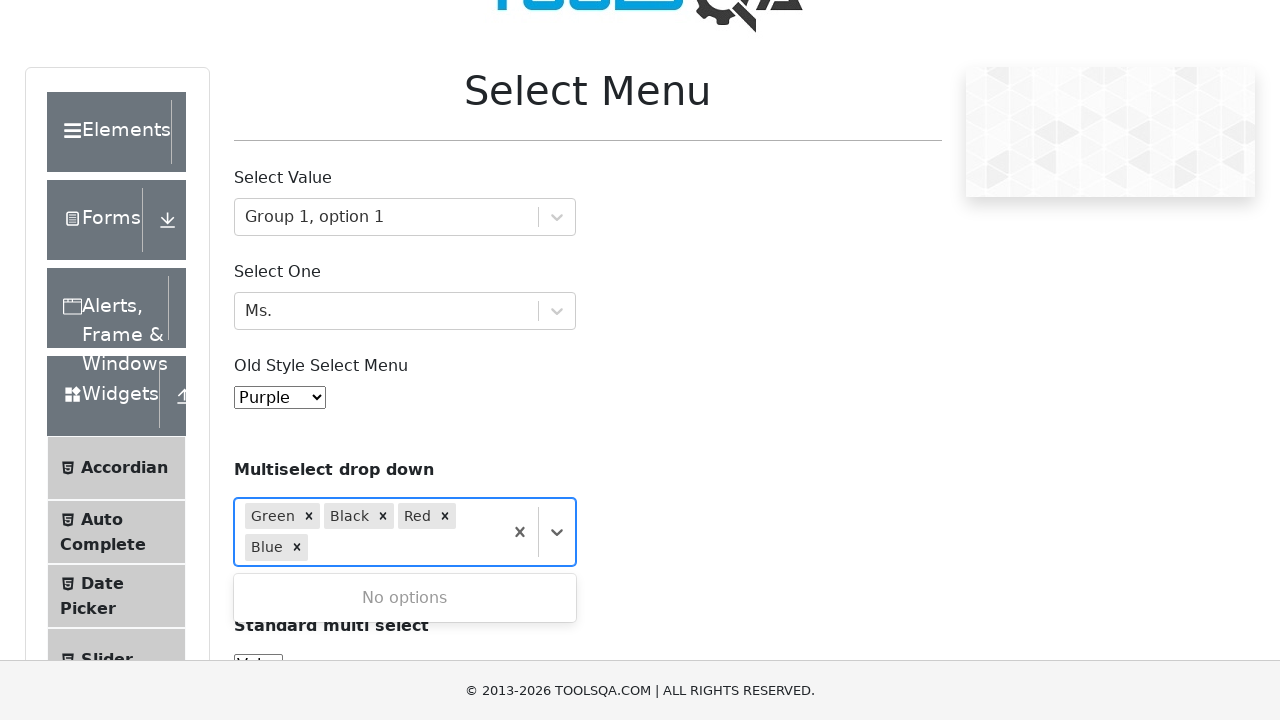

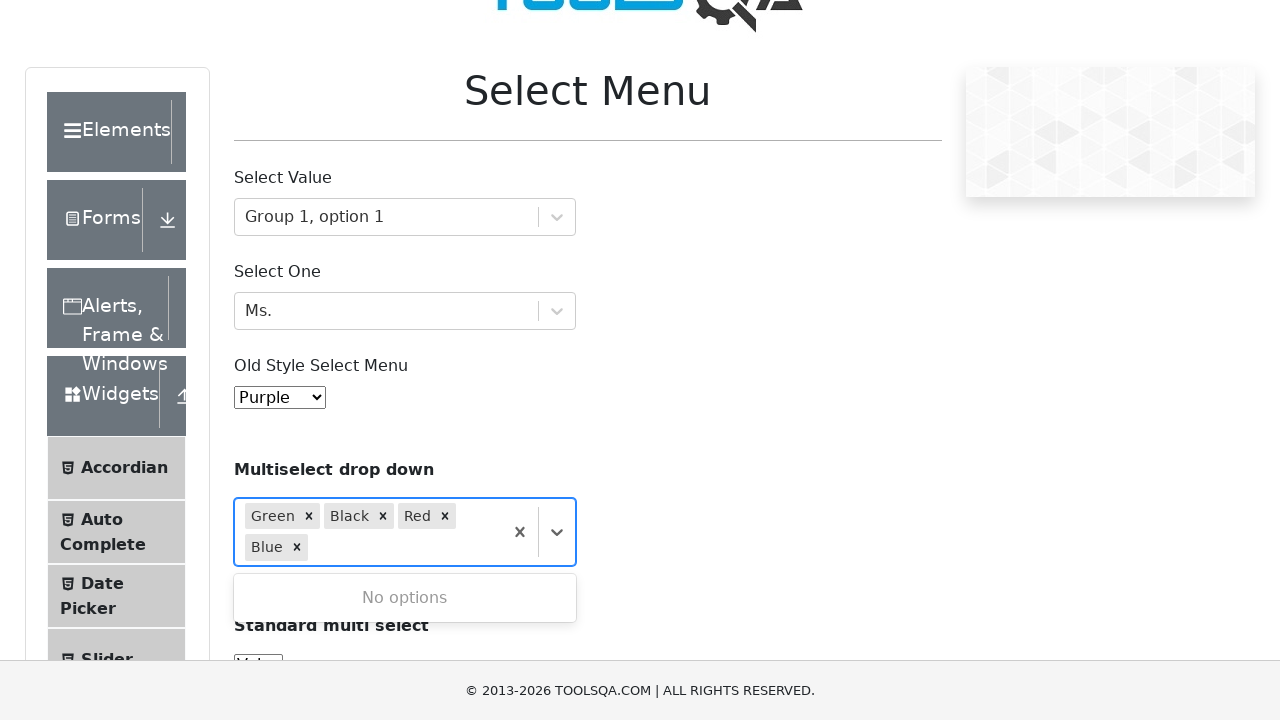